Searches for boots on the website by entering a search term and submitting the search form

Starting URL: https://www.marko.by/

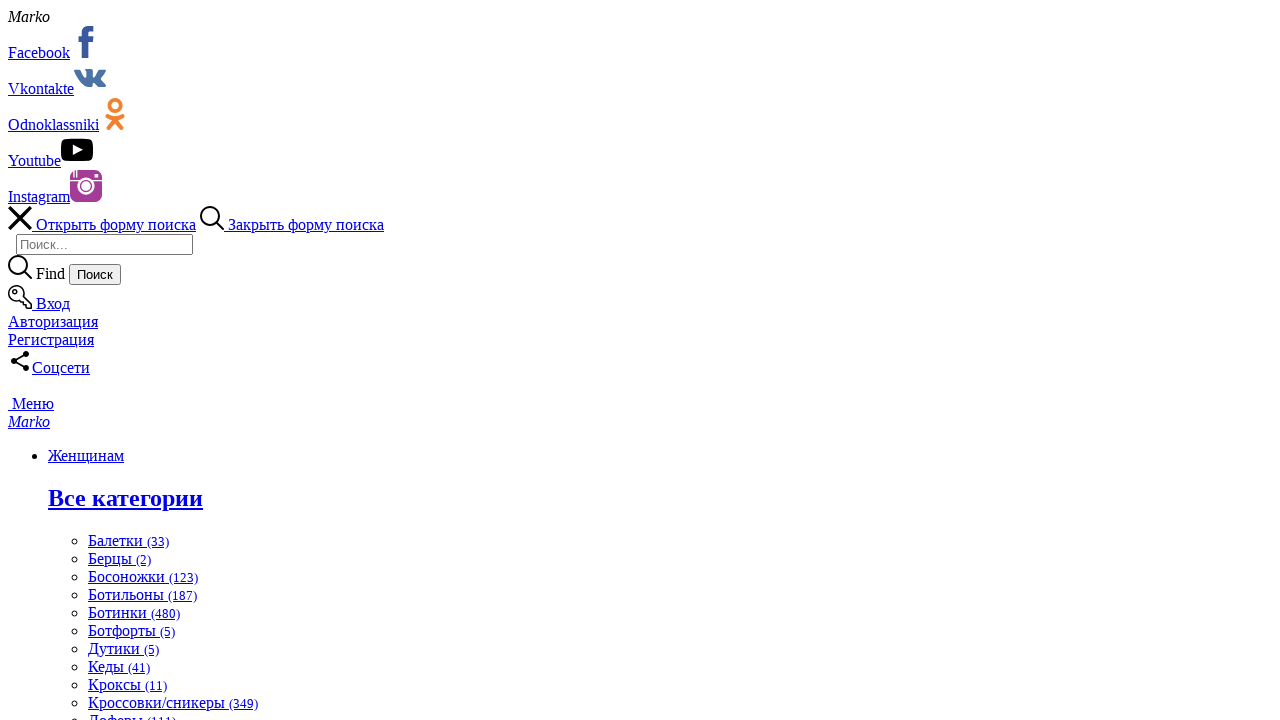

Filled search field with 'ботинки' (boots) on input.search-form__input.field-effects-js
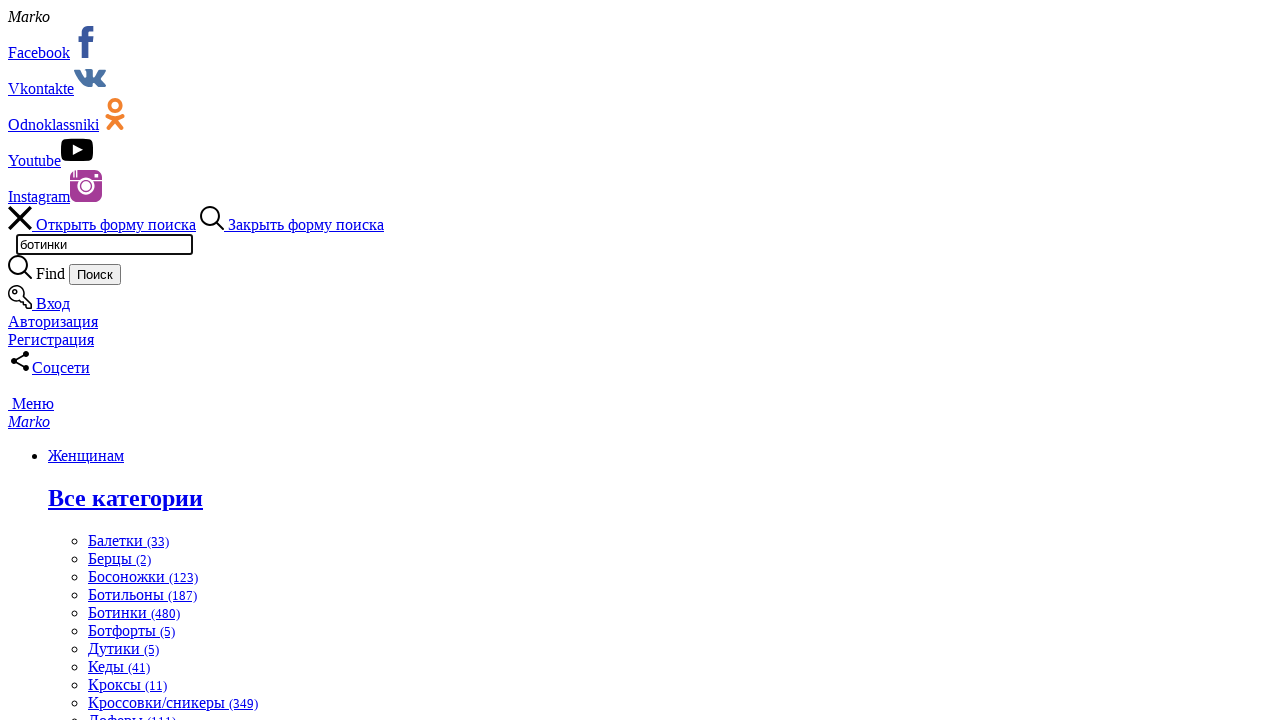

Submitted search form by pressing Enter on input.search-form__input.field-effects-js
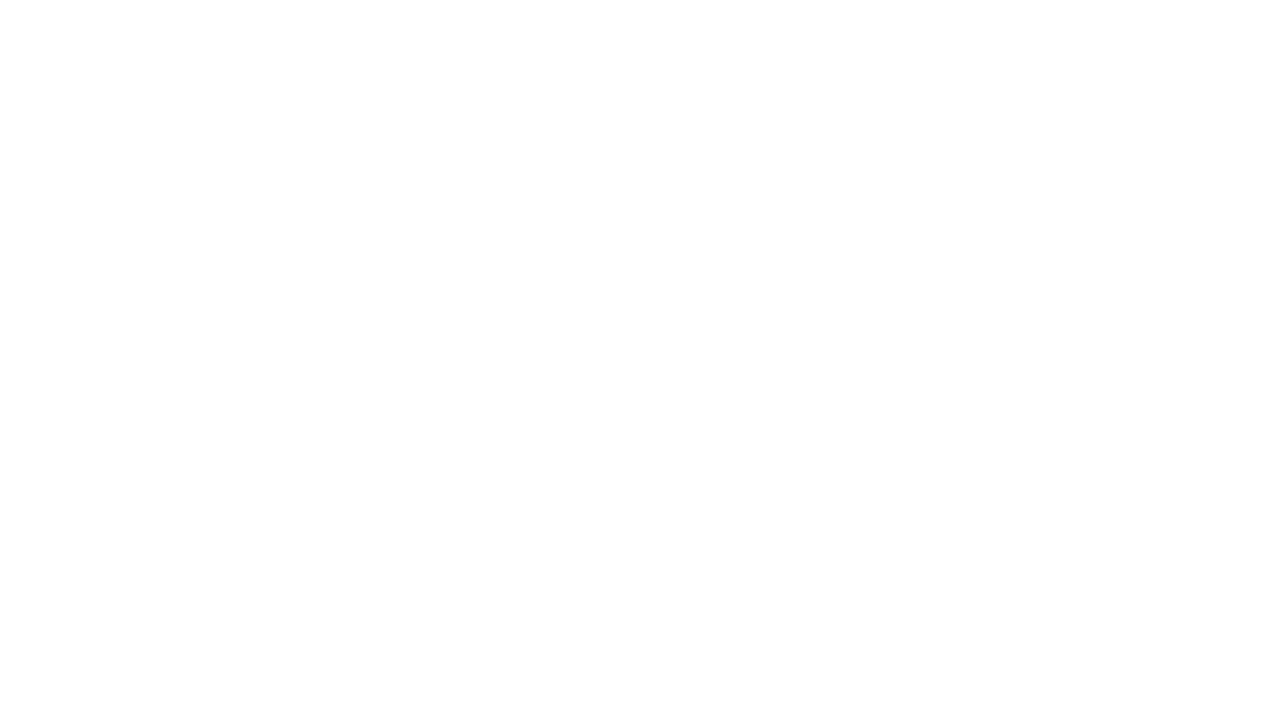

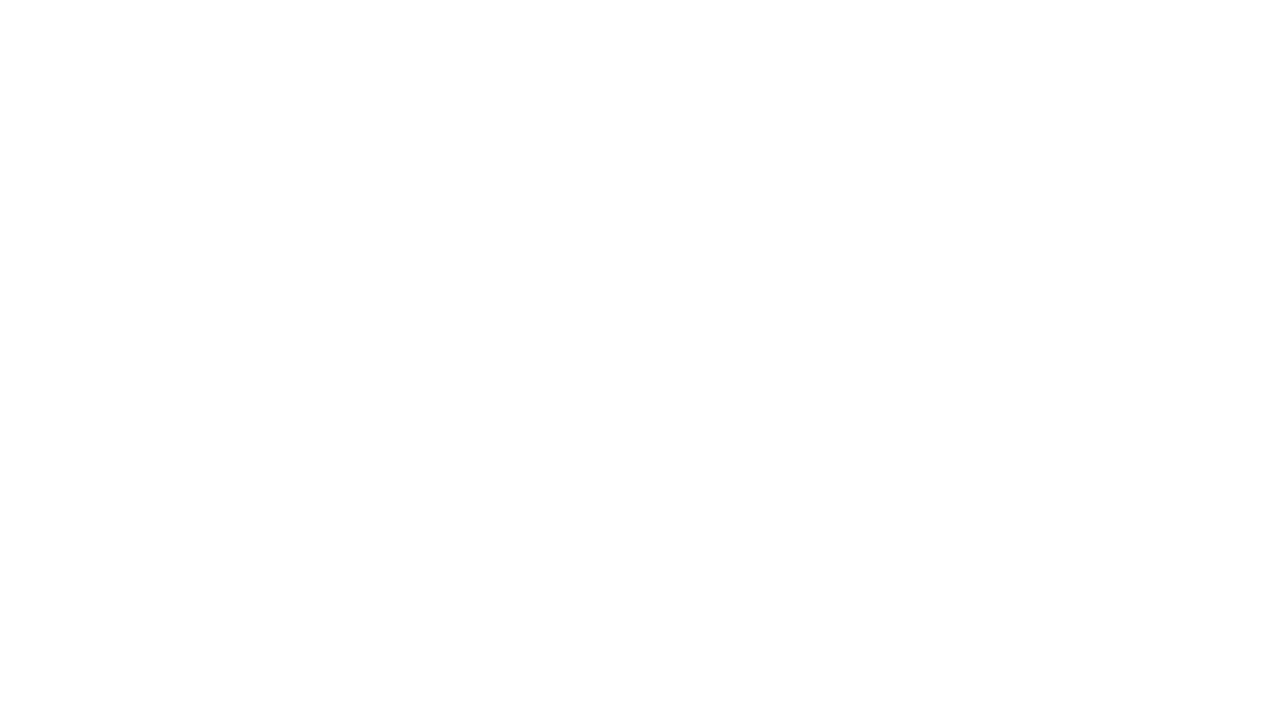